Navigates to W3Schools HTML input example page, switches to iframe, and retrieves the value attribute of an input field

Starting URL: https://www.w3schools.com/tags/tryit.asp?filename=tryhtml_input_value

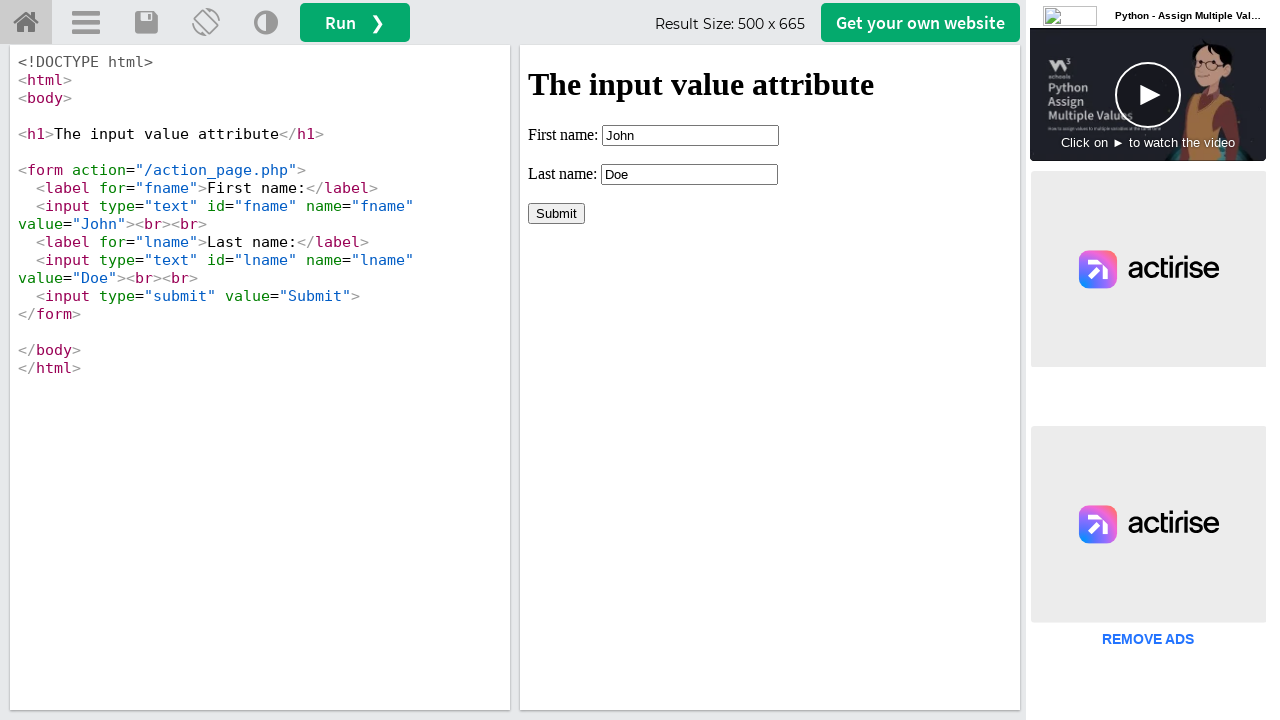

Navigated to W3Schools HTML input example page
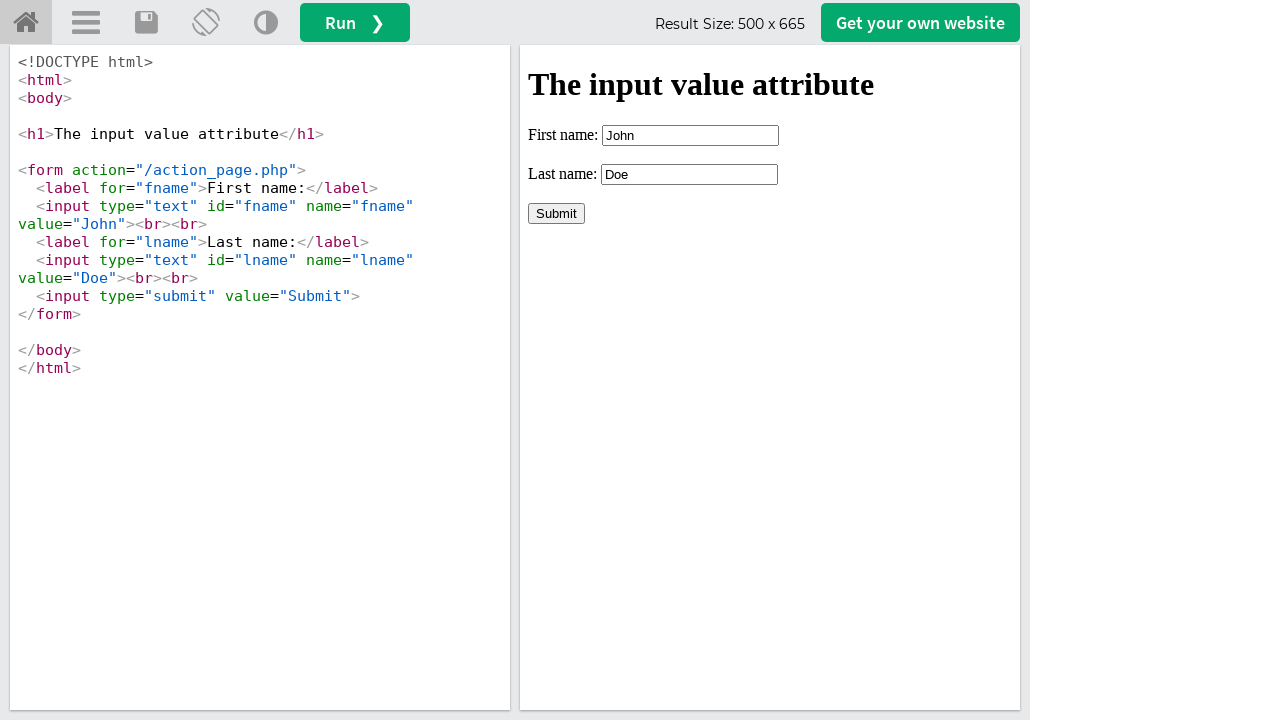

Selected iframe with id 'iframeResult'
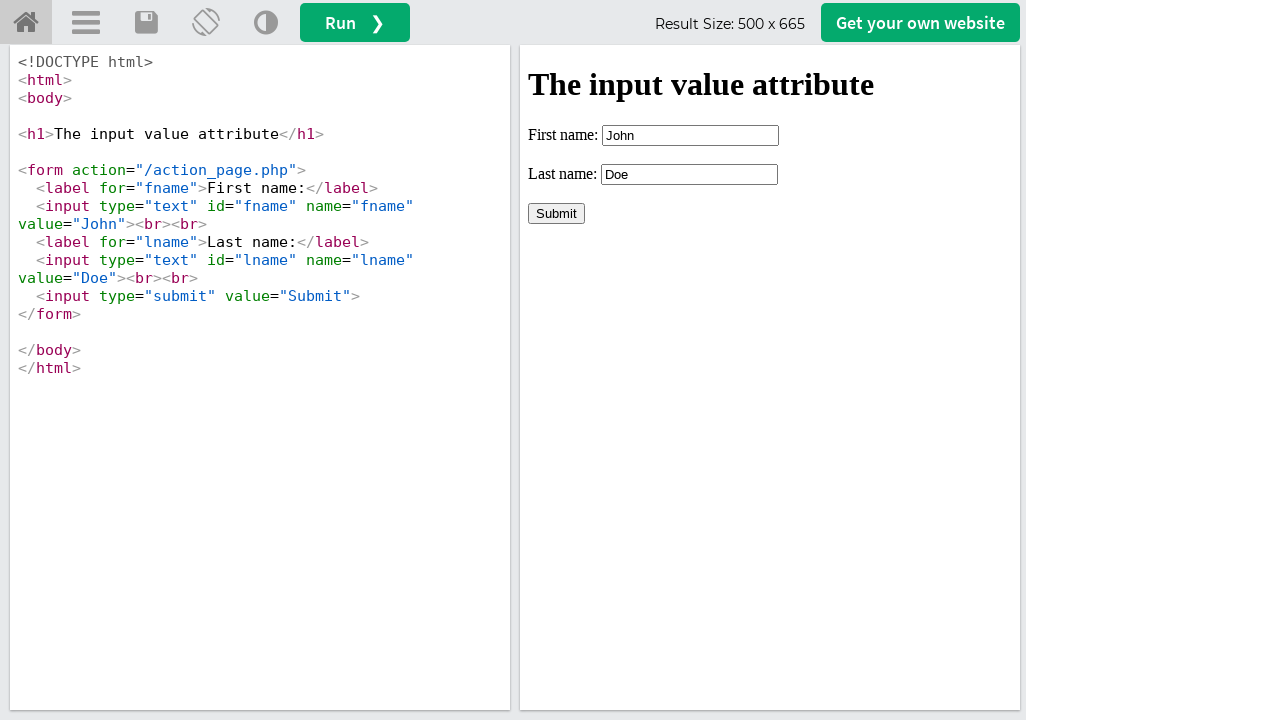

Located input element with name 'fname' in iframe
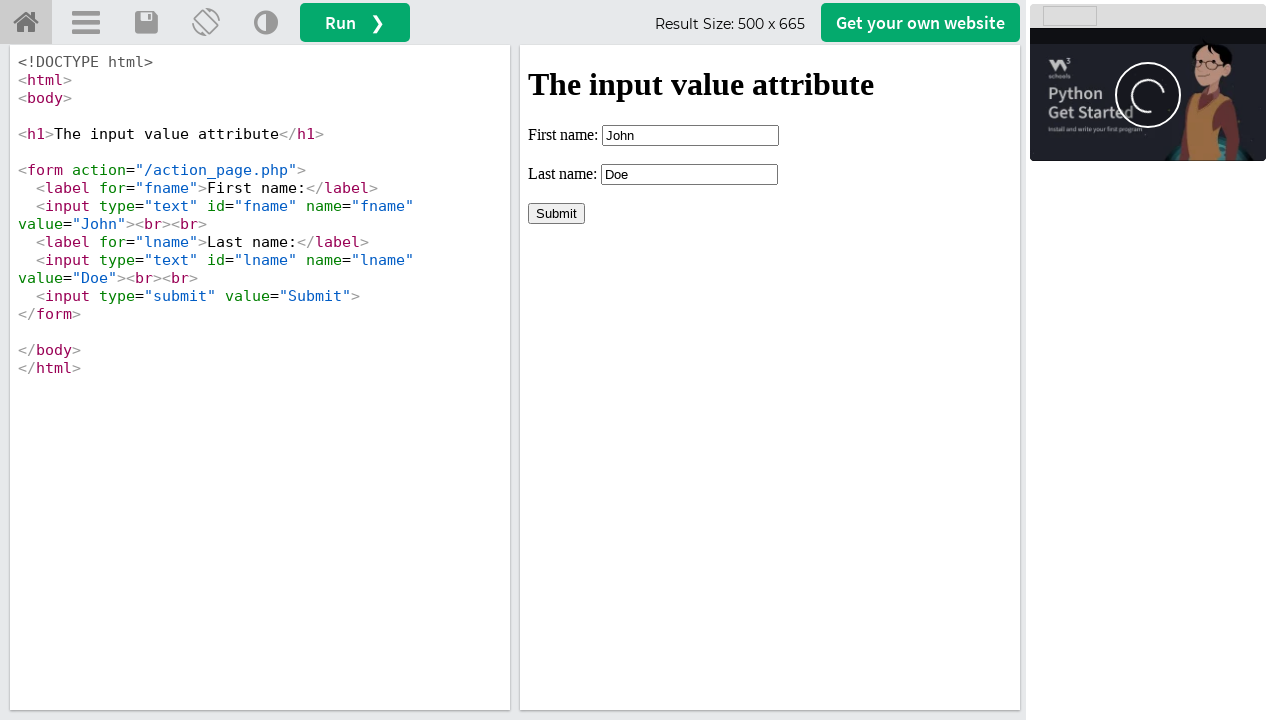

Waited for input element to be present
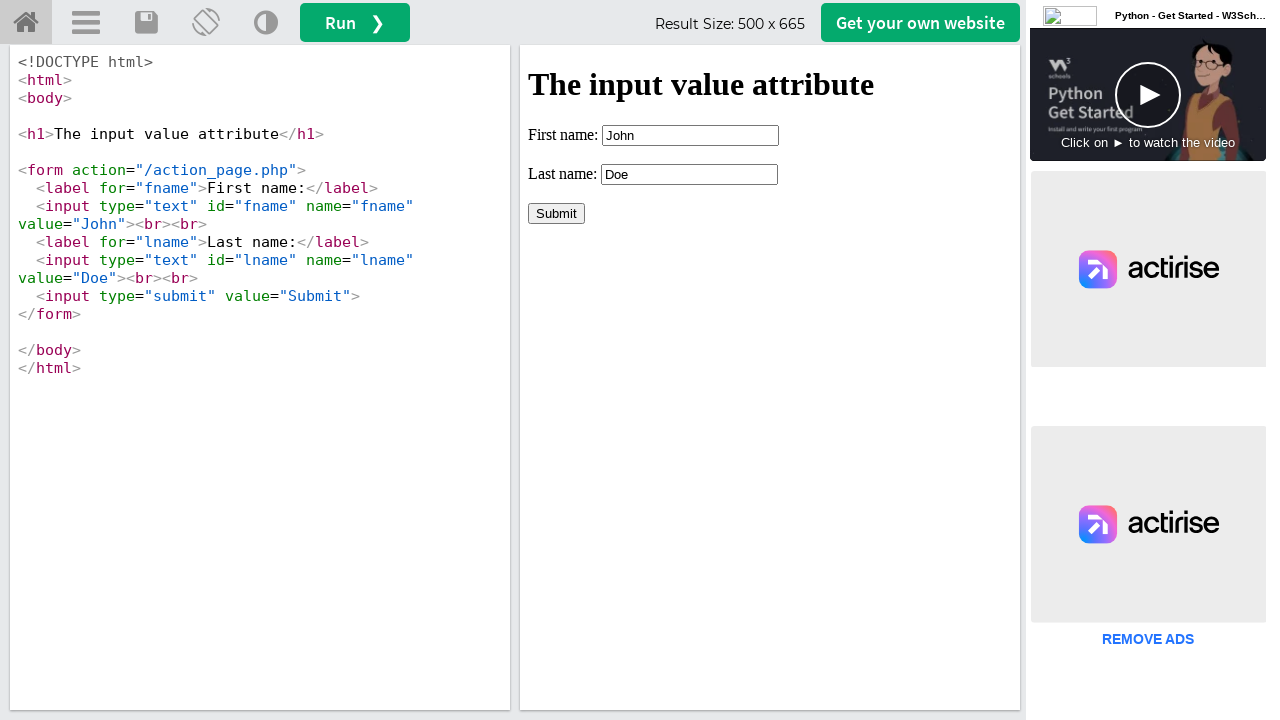

Retrieved value attribute from input element: 'John'
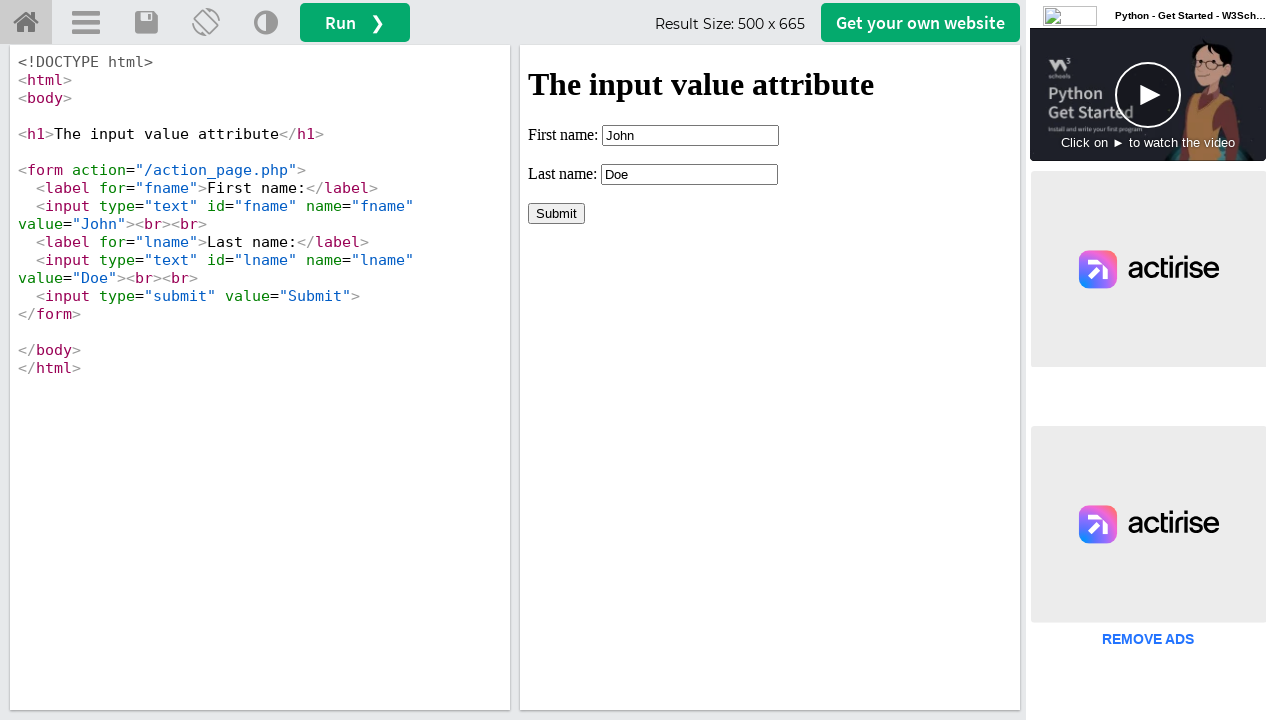

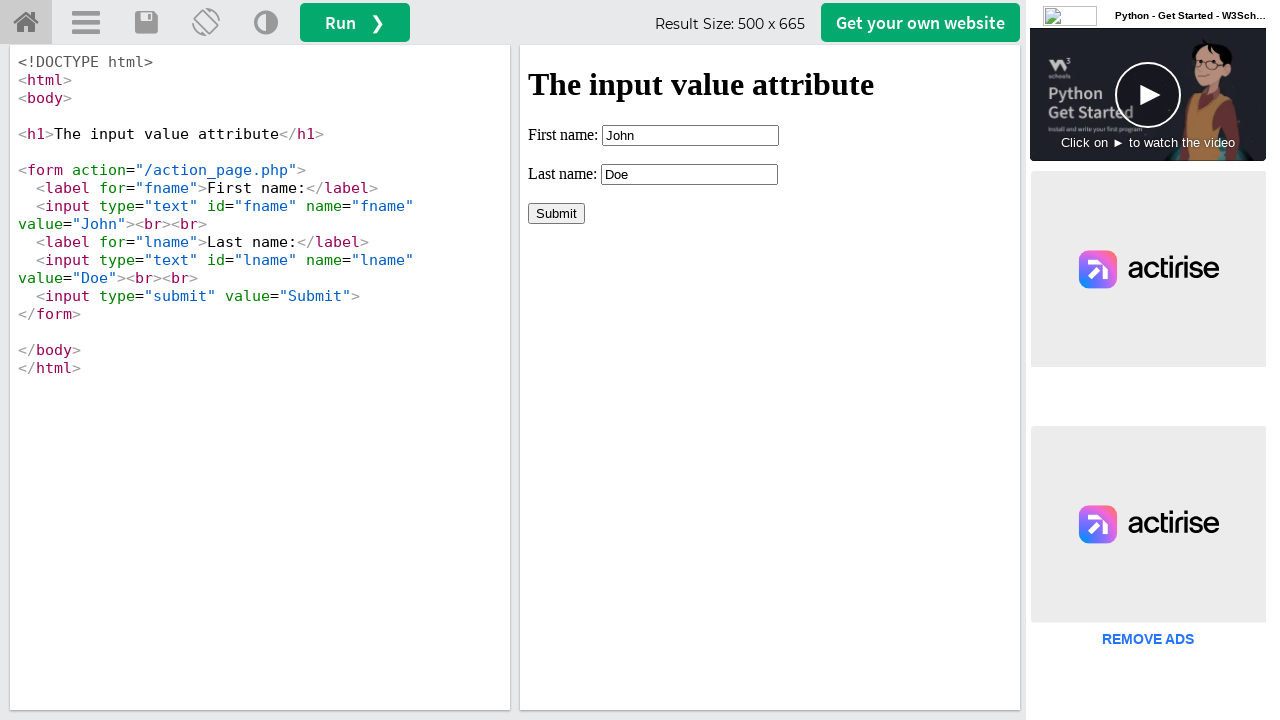